Navigates to a date picker demo page and clicks on a dropdown date picker element to interact with it

Starting URL: https://www.globalsqa.com/demo-site/datepicker/

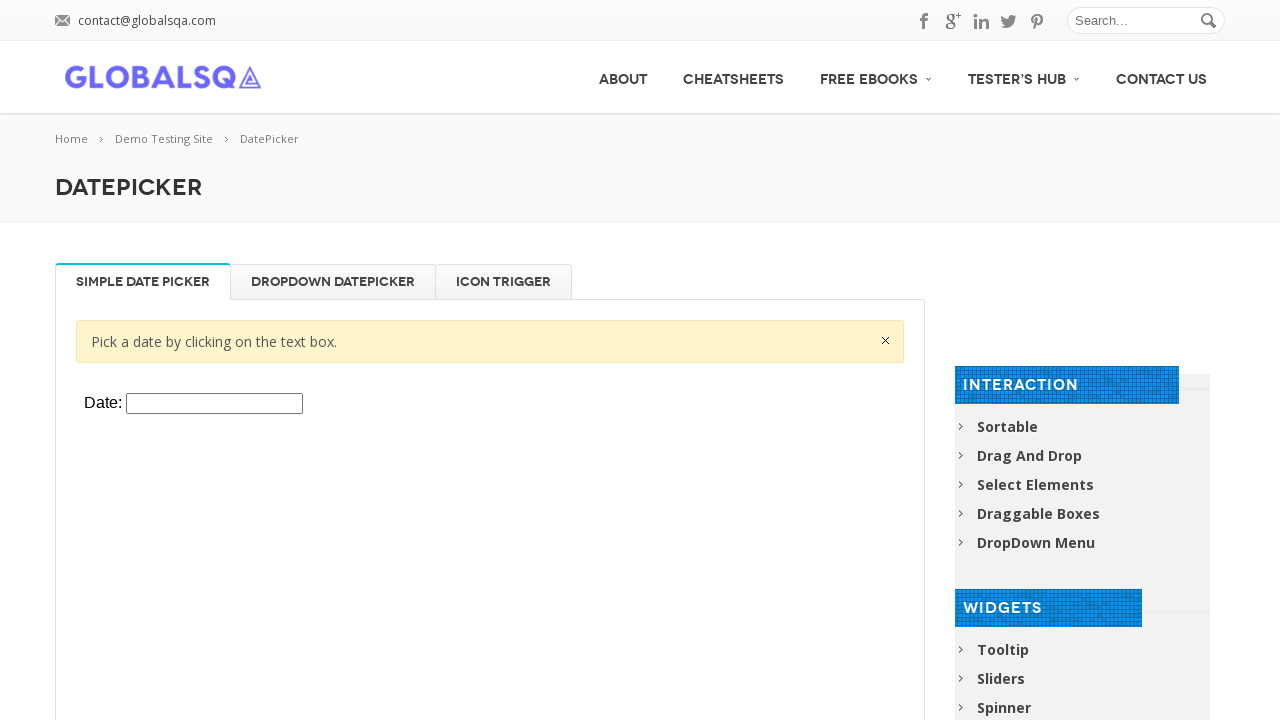

Navigated to date picker demo page
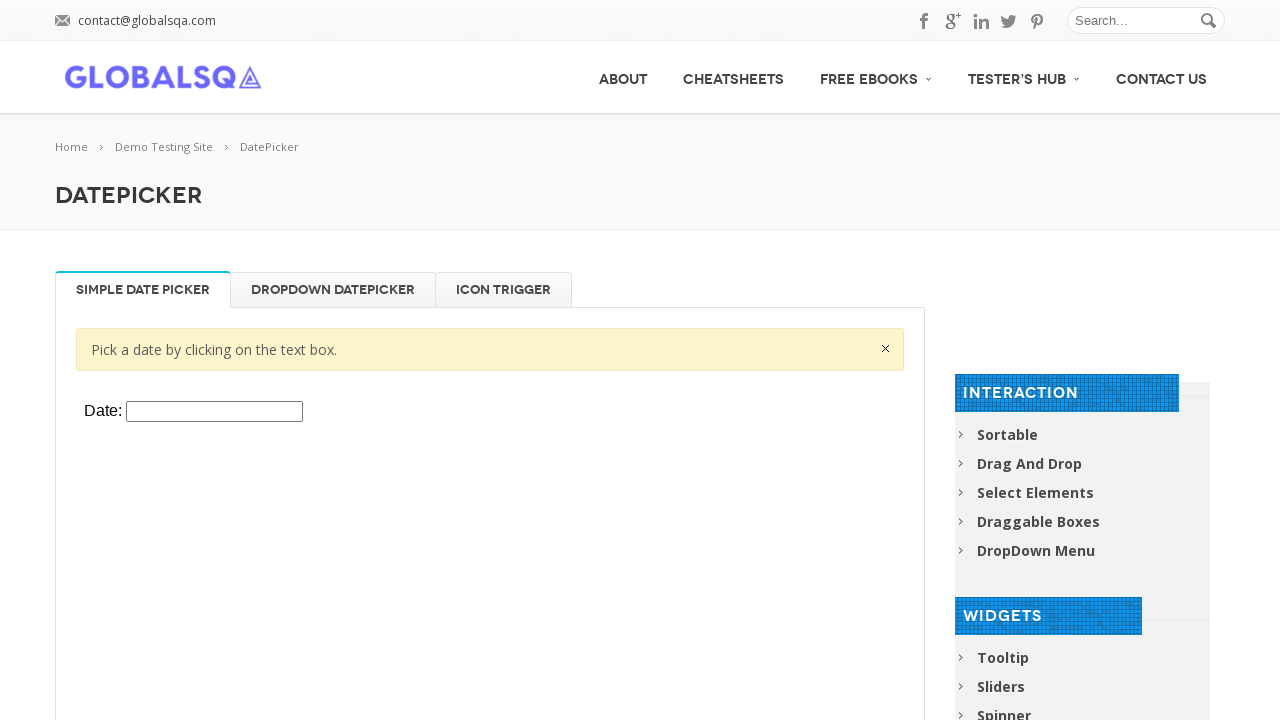

Clicked on dropdown date picker element at (333, 290) on #DropDown\ DatePicker
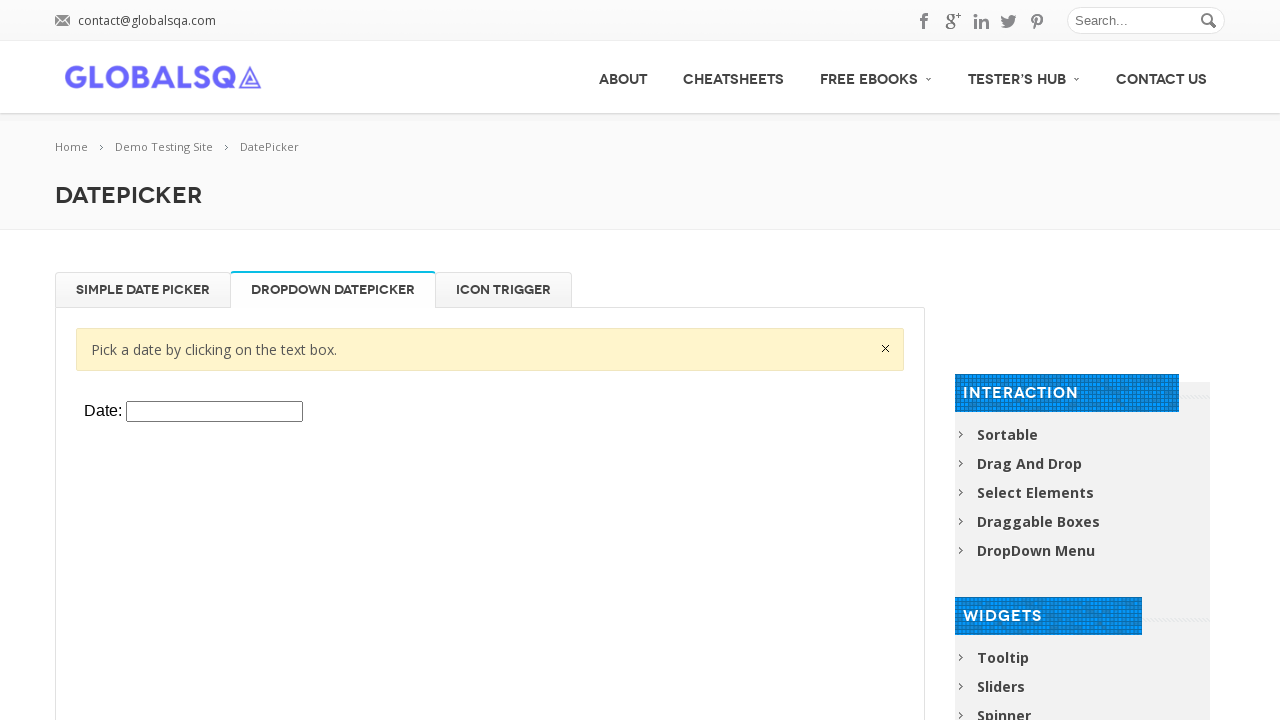

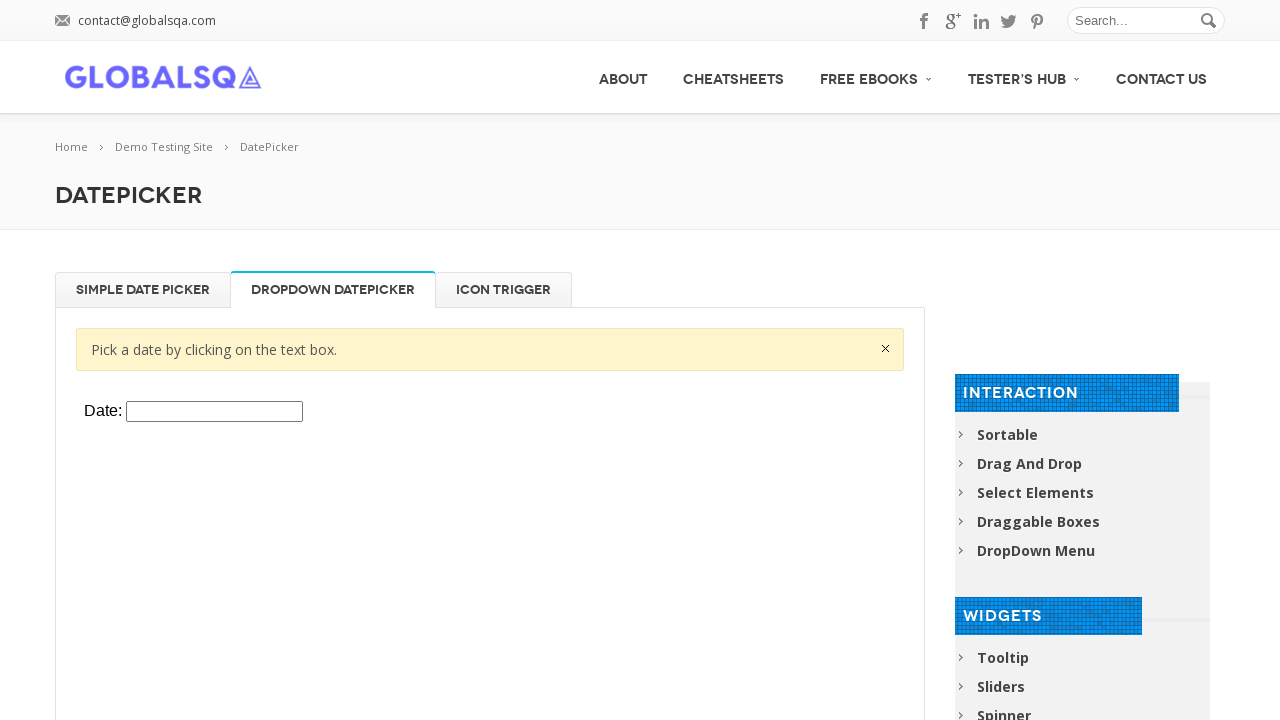